Navigates to BlazeDemo homepage, clicks the "Find Flights" button to search for flights, and verifies the results page shows flights from Paris to Buenos Aires.

Starting URL: https://blazedemo.com/

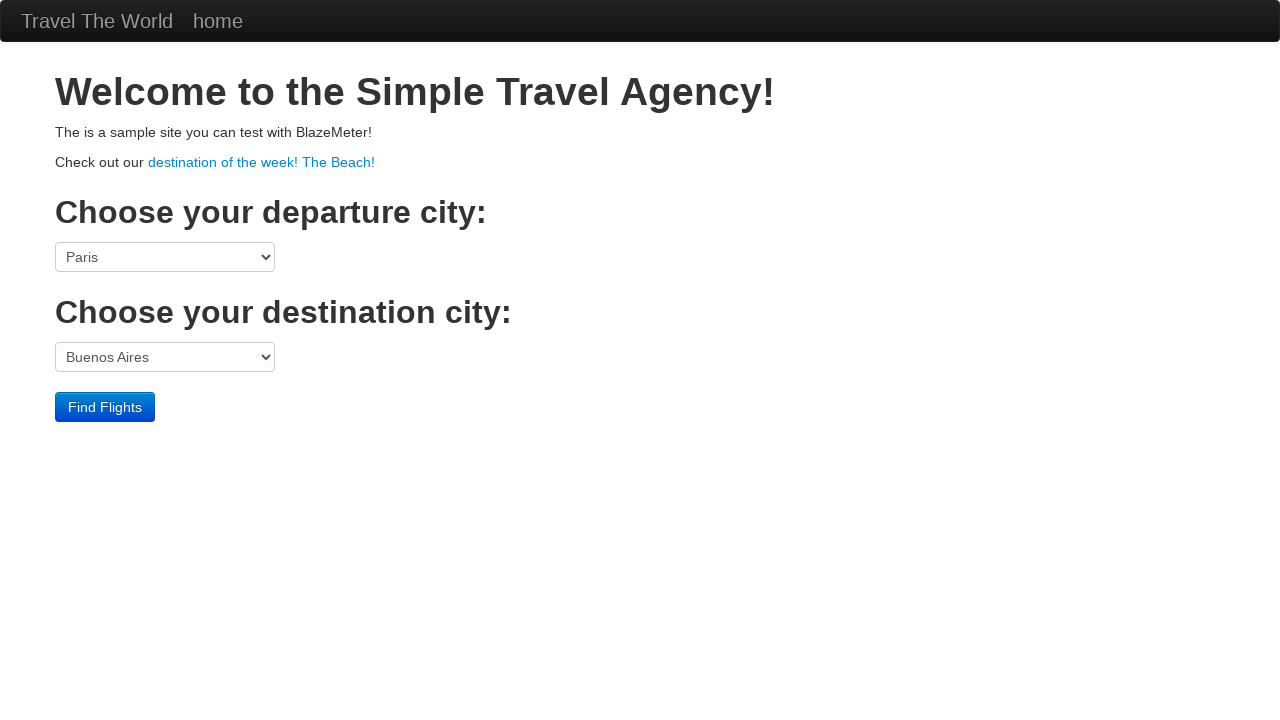

Clicked 'Find Flights' button at (105, 407) on input[type='submit'][value='Find Flights']
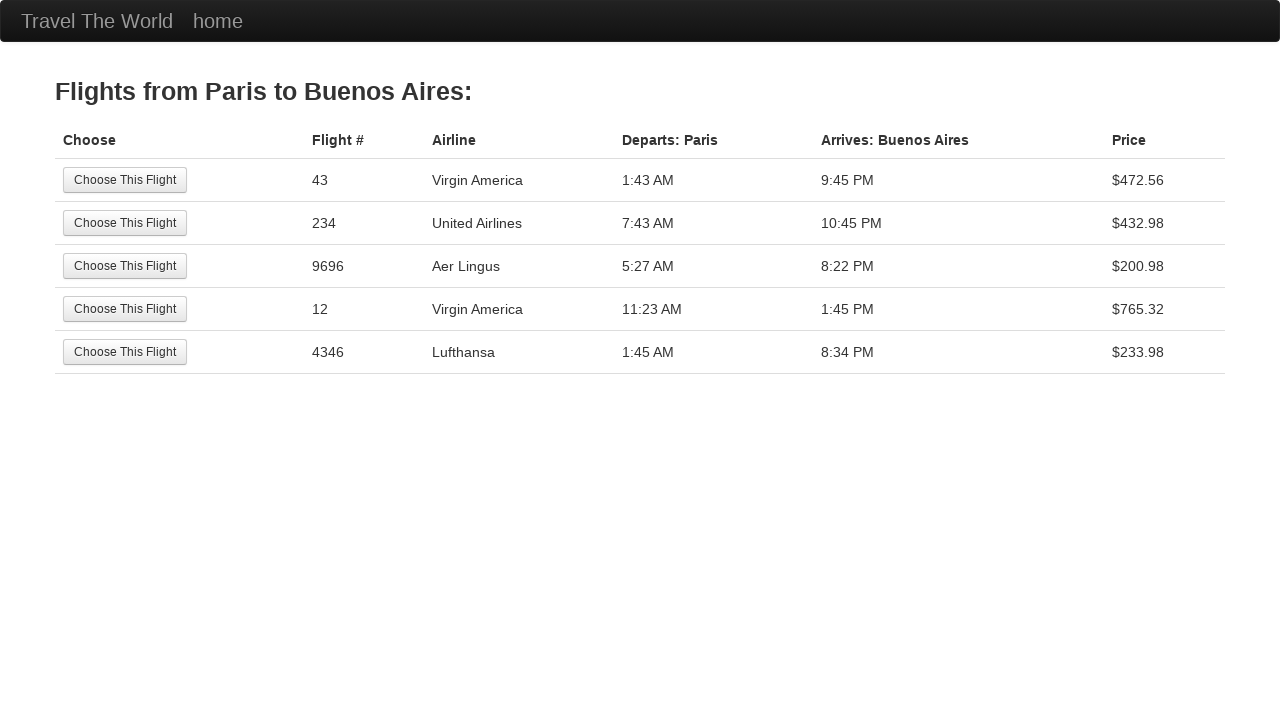

Verified flights results page loaded with 'Flights from Paris to Buenos Aires' text
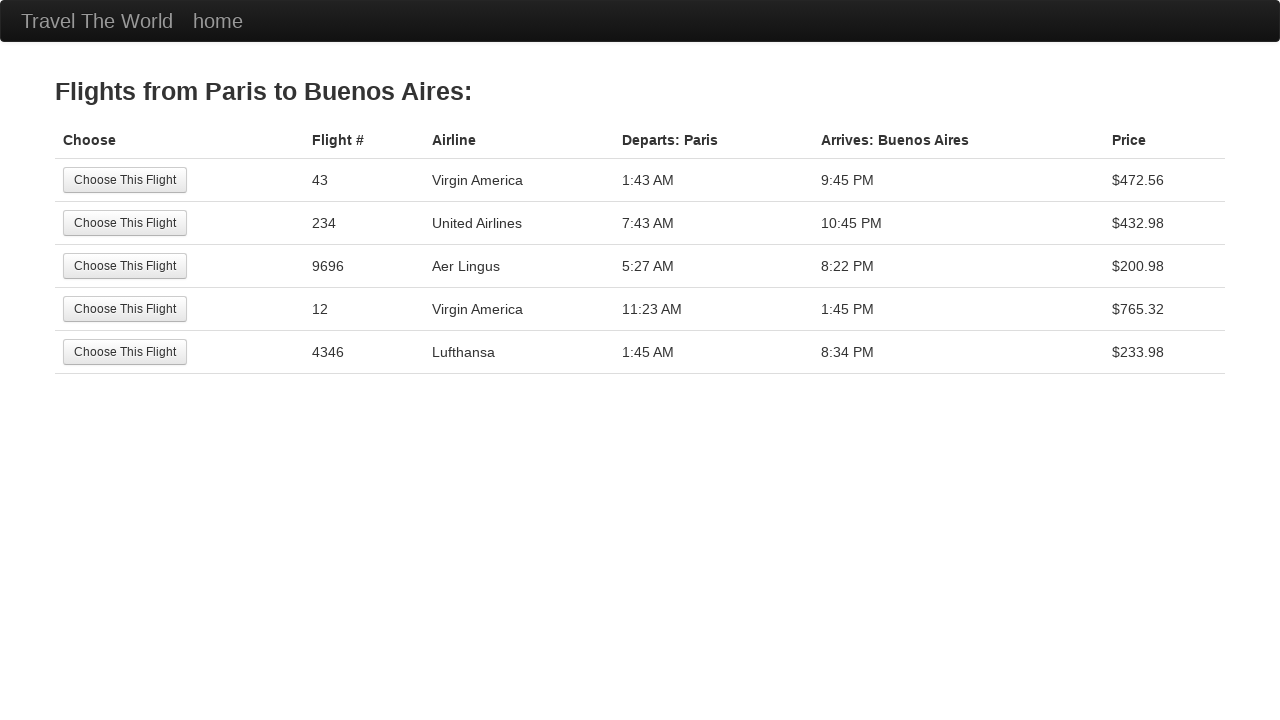

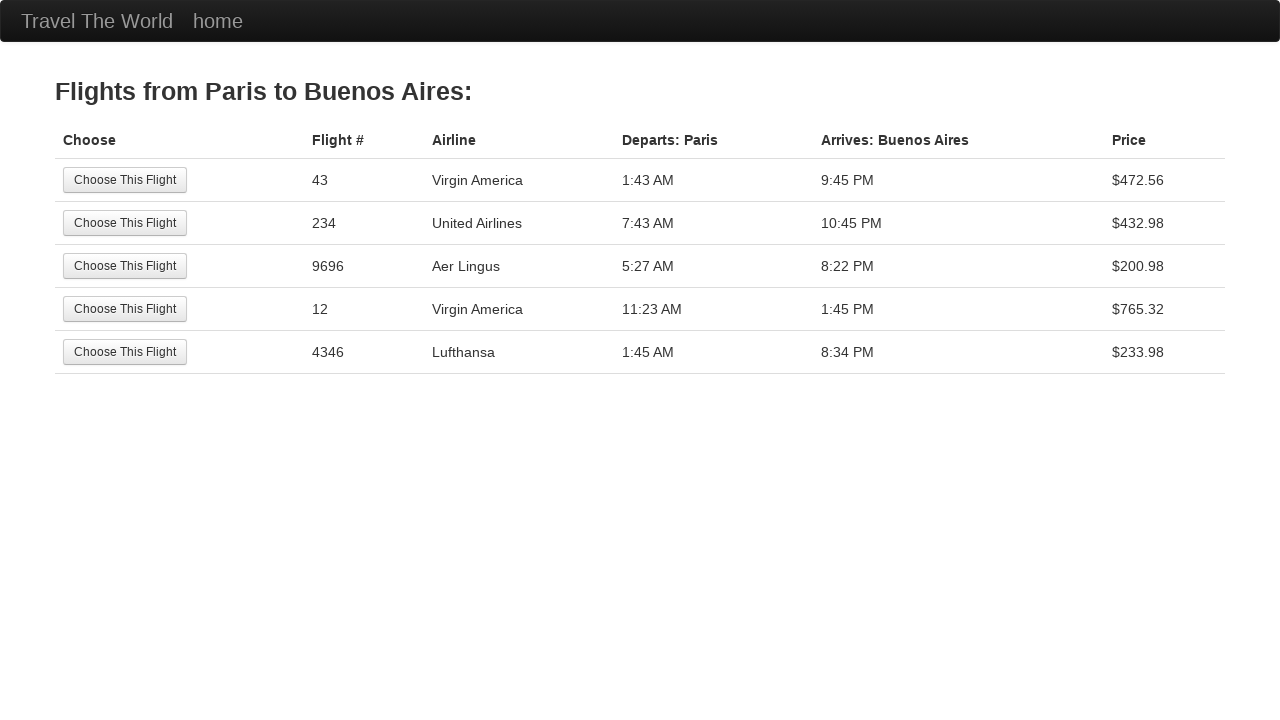